Tests a form by filling username and password fields, then clicking a checkbox to verify it becomes selected and is properly displayed and enabled

Starting URL: https://victoretc.github.io/webelements_information/

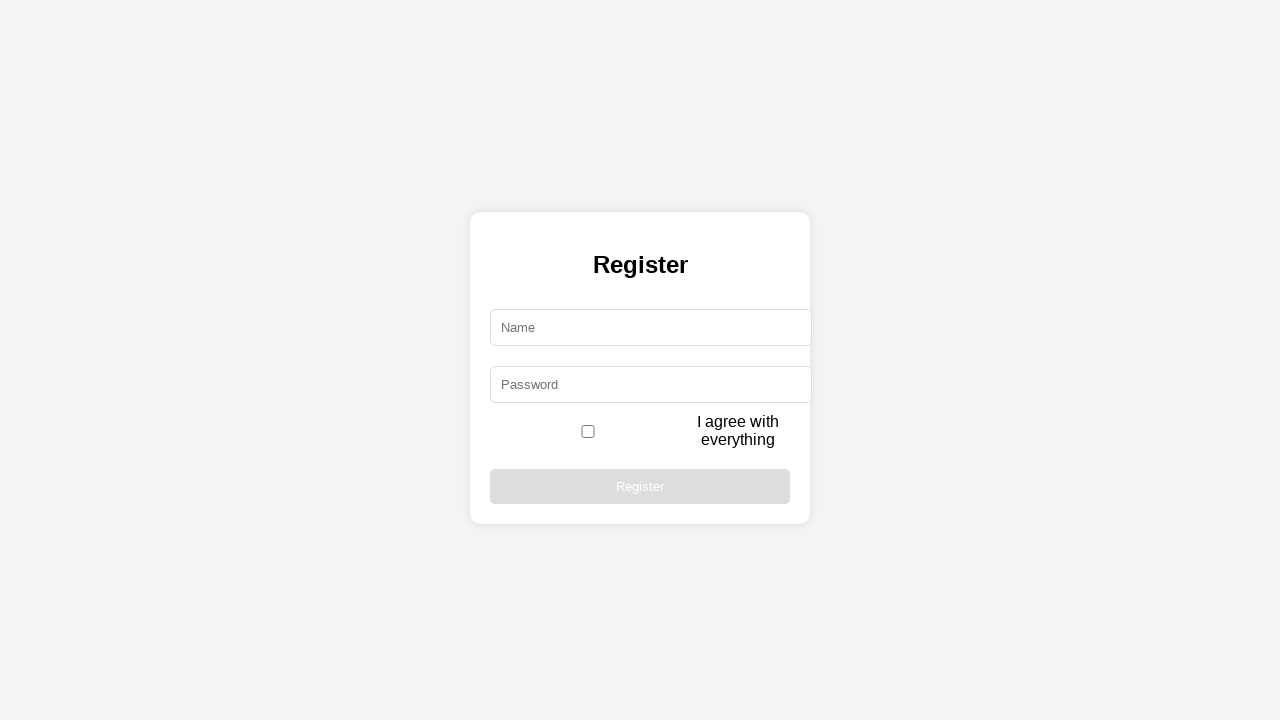

Filled username field with 'Michael' on #username
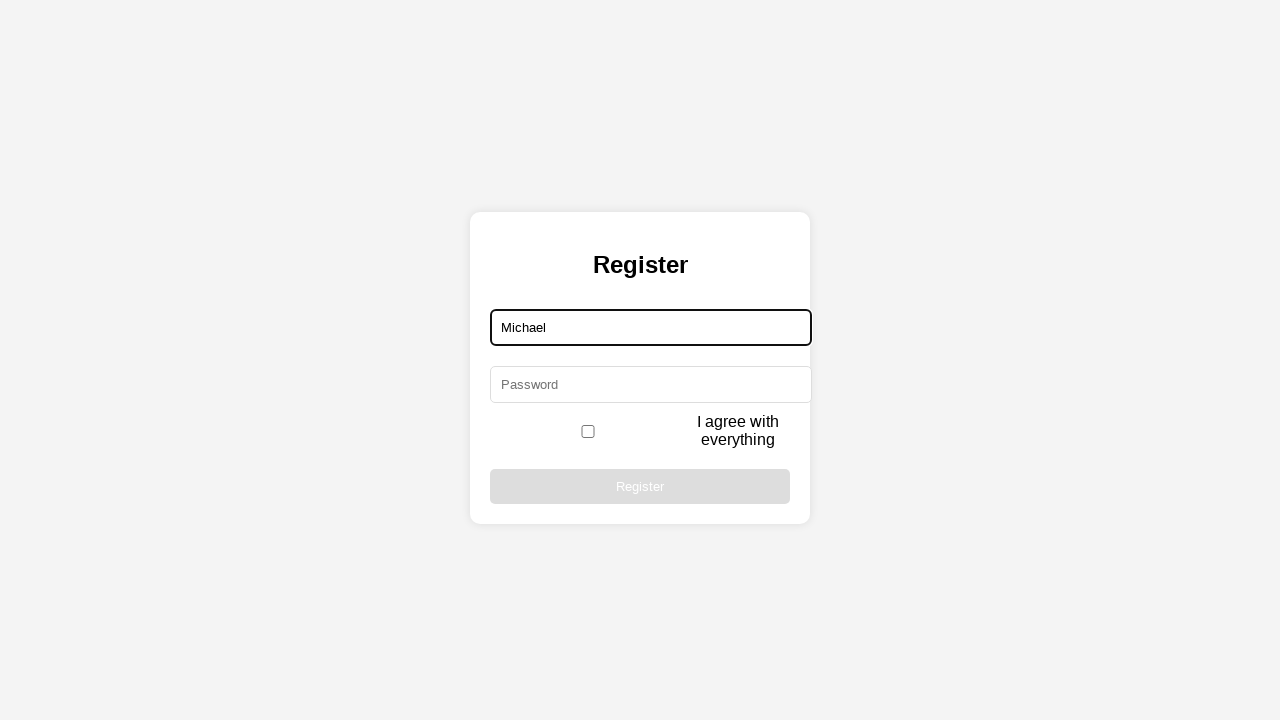

Filled password field with '90210' on #password
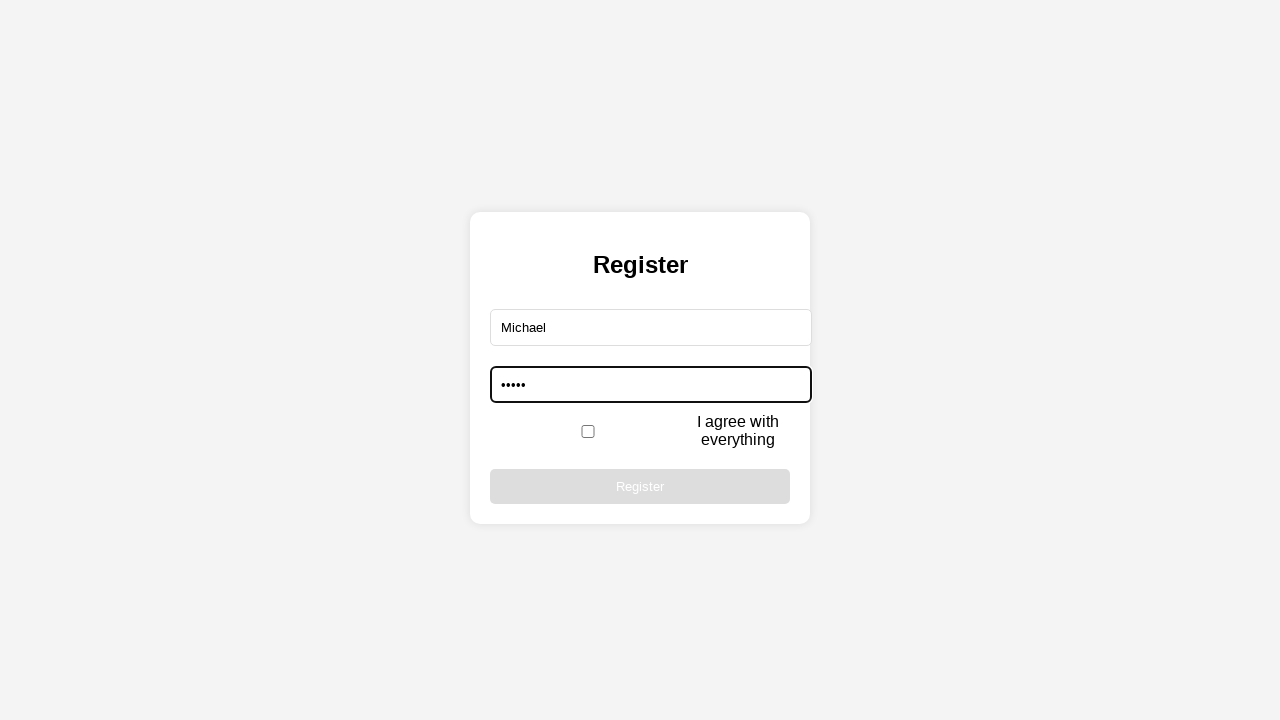

Located agreement checkbox element
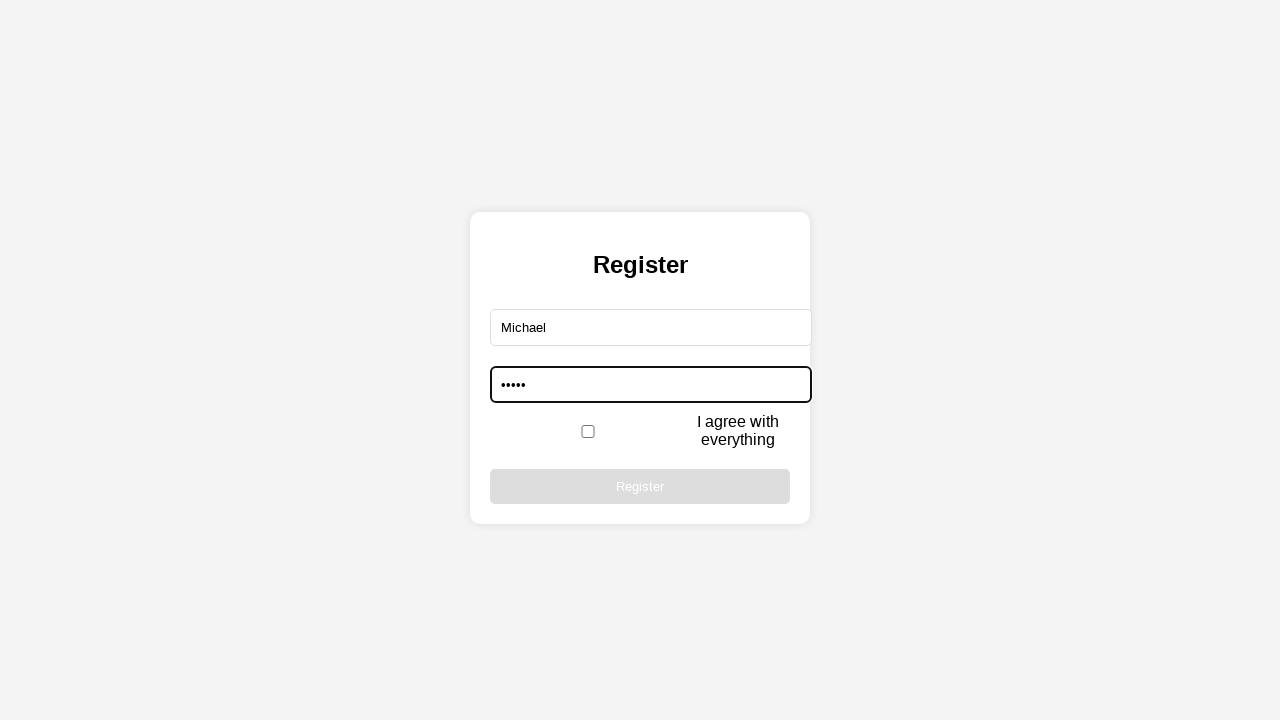

Checkbox was not selected, clicked to select it at (588, 431) on #agreement
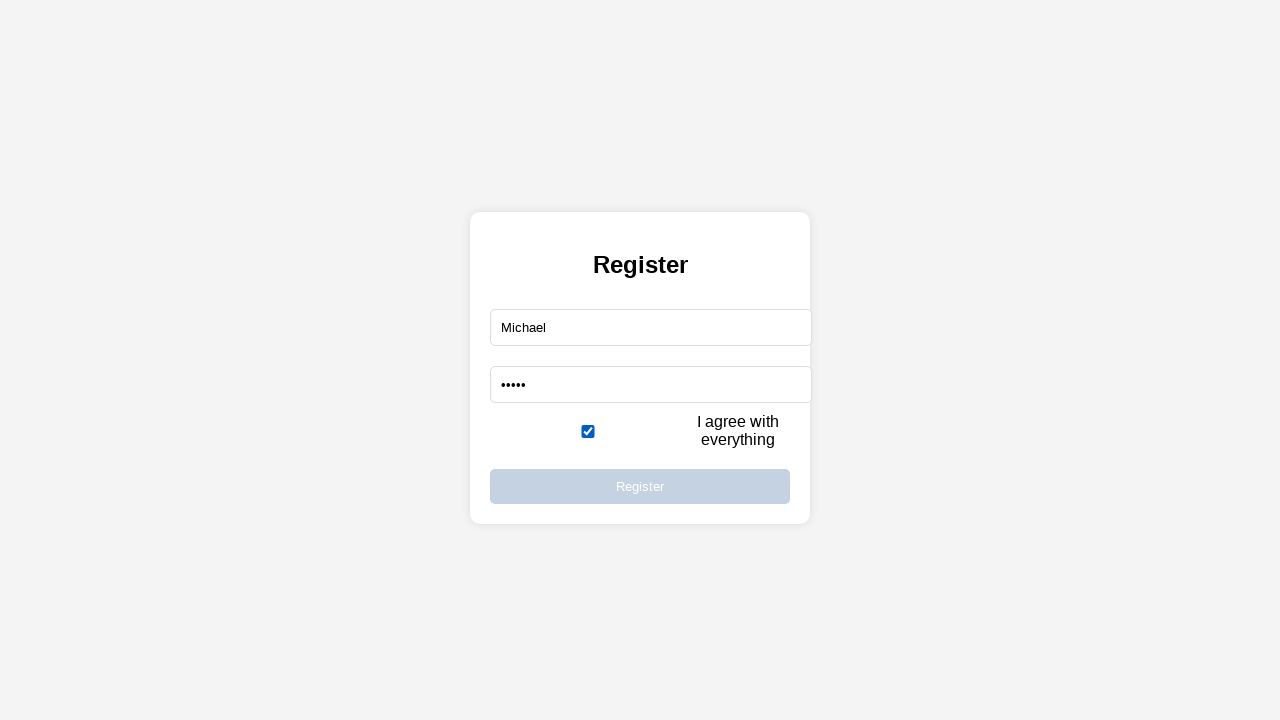

Verified checkbox is visible and checked
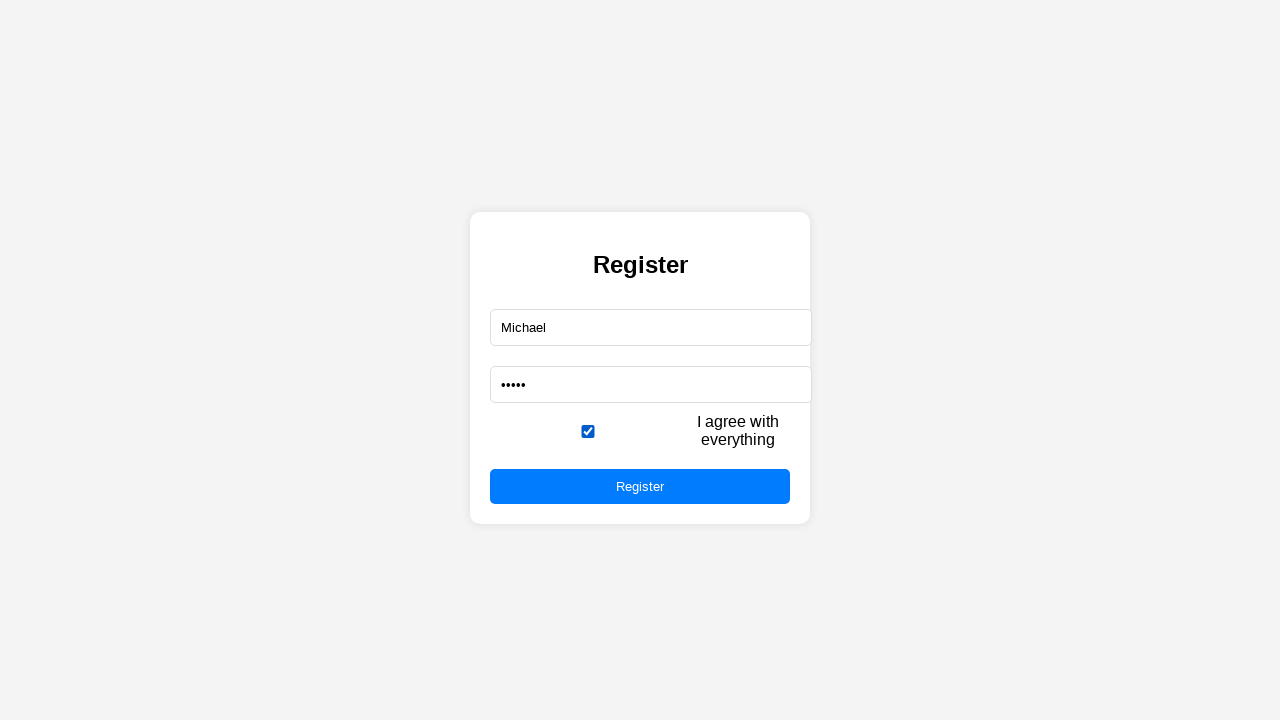

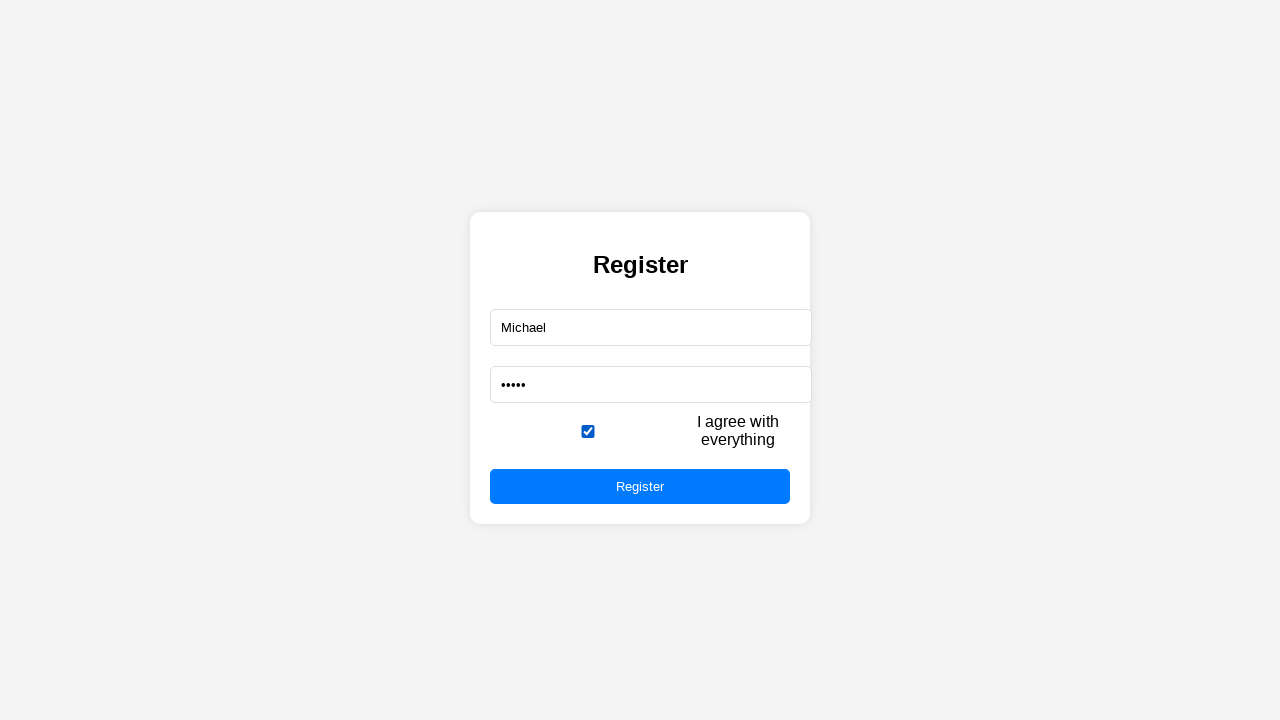